Tests drag and drop functionality on jQuery UI demo page by dragging an element to a new position

Starting URL: https://jqueryui.com/draggable/

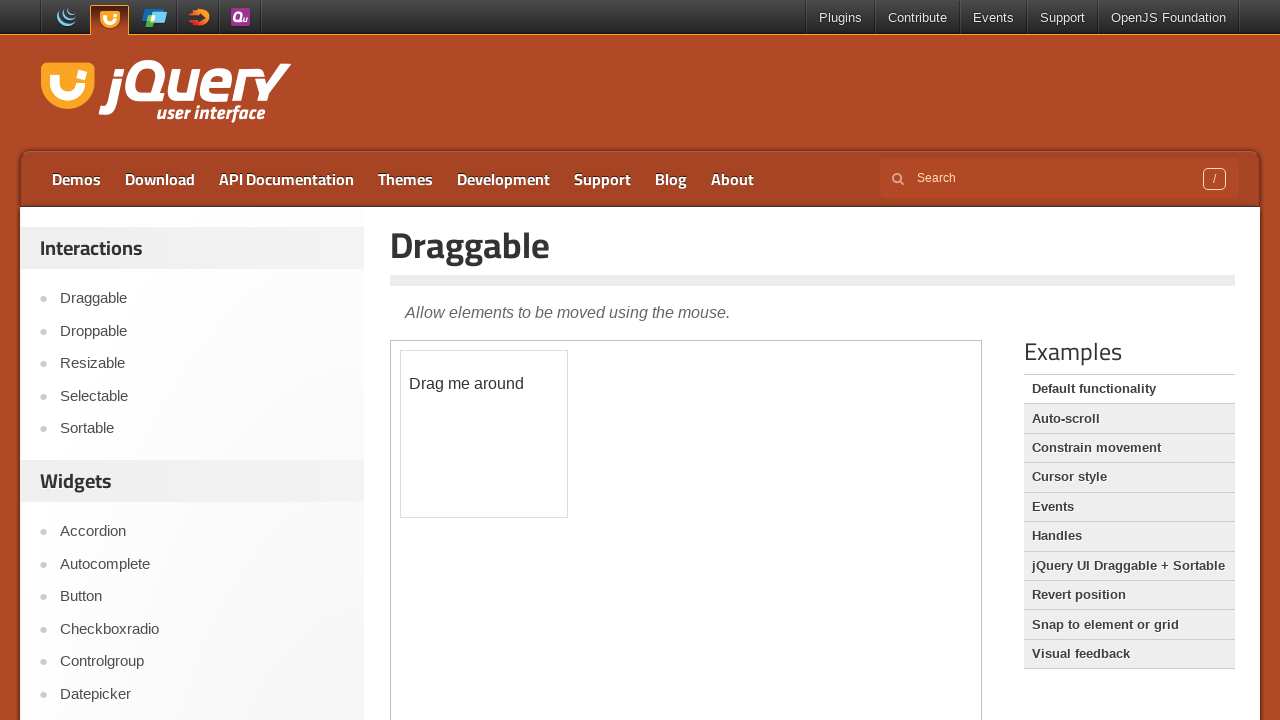

Located iframe containing draggable element
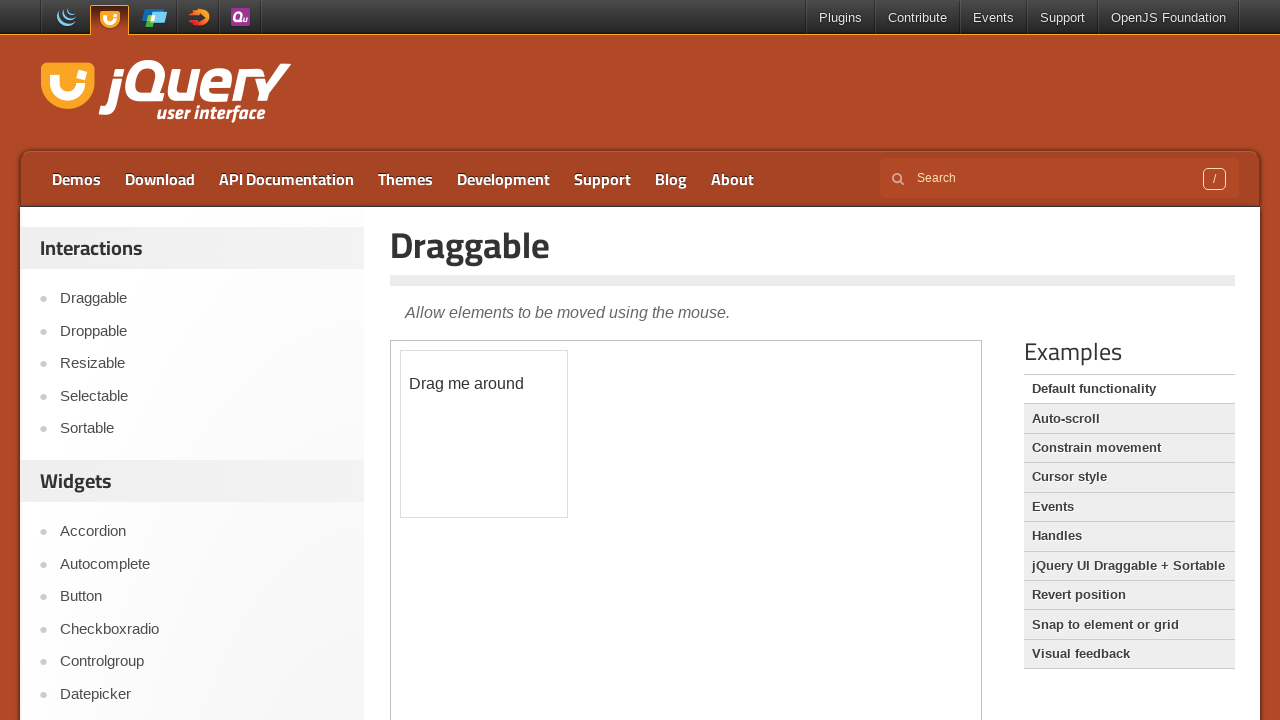

Located draggable element with ID 'draggable'
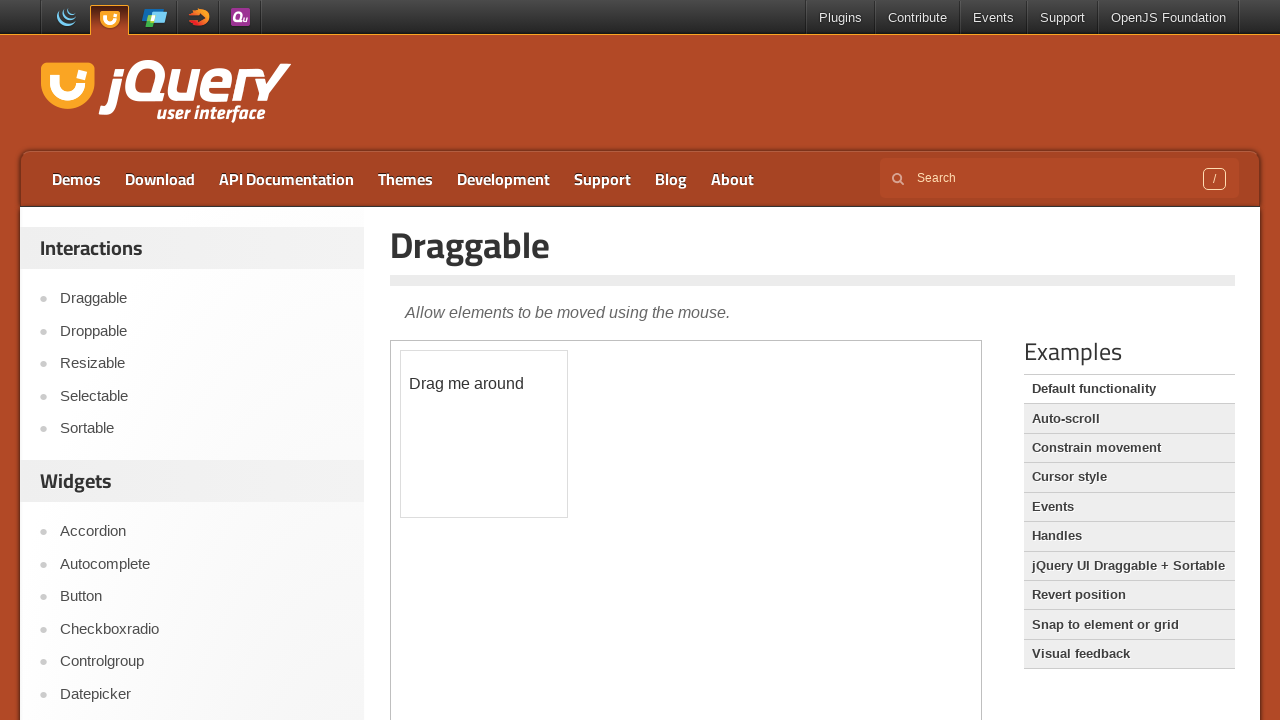

Retrieved bounding box of draggable element
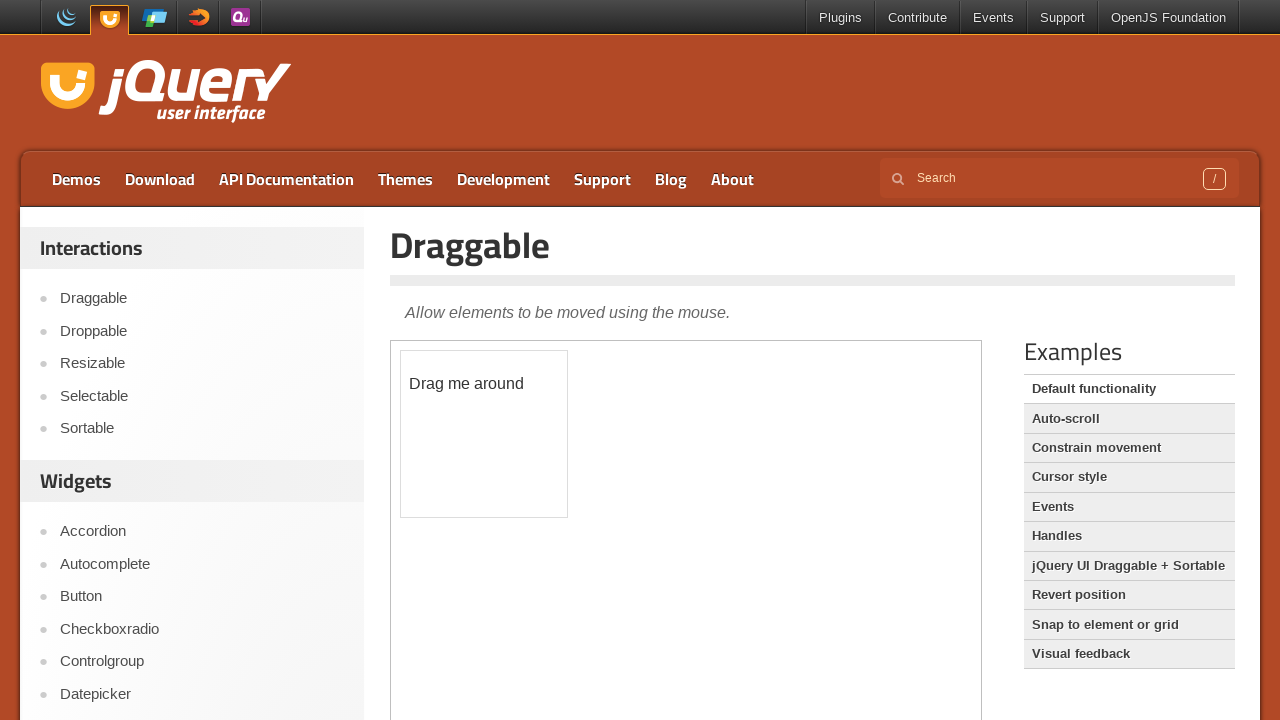

Dragged element 50px right and 90px down at (451, 441)
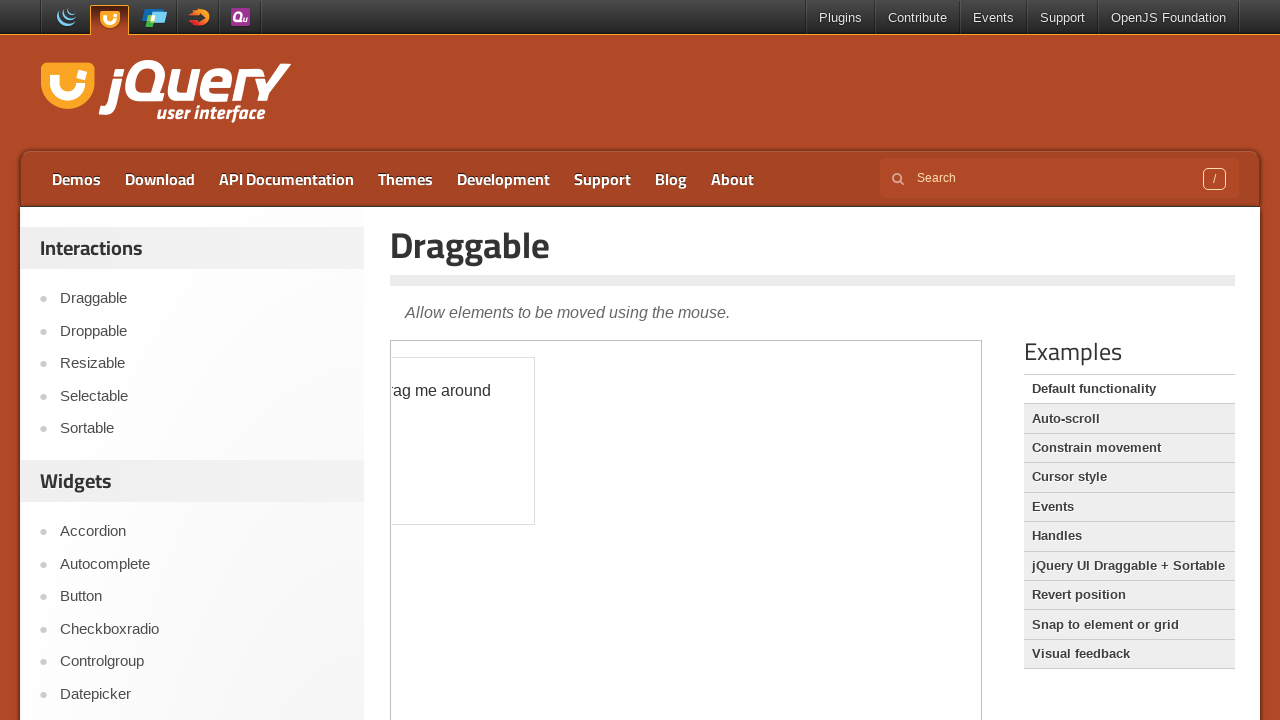

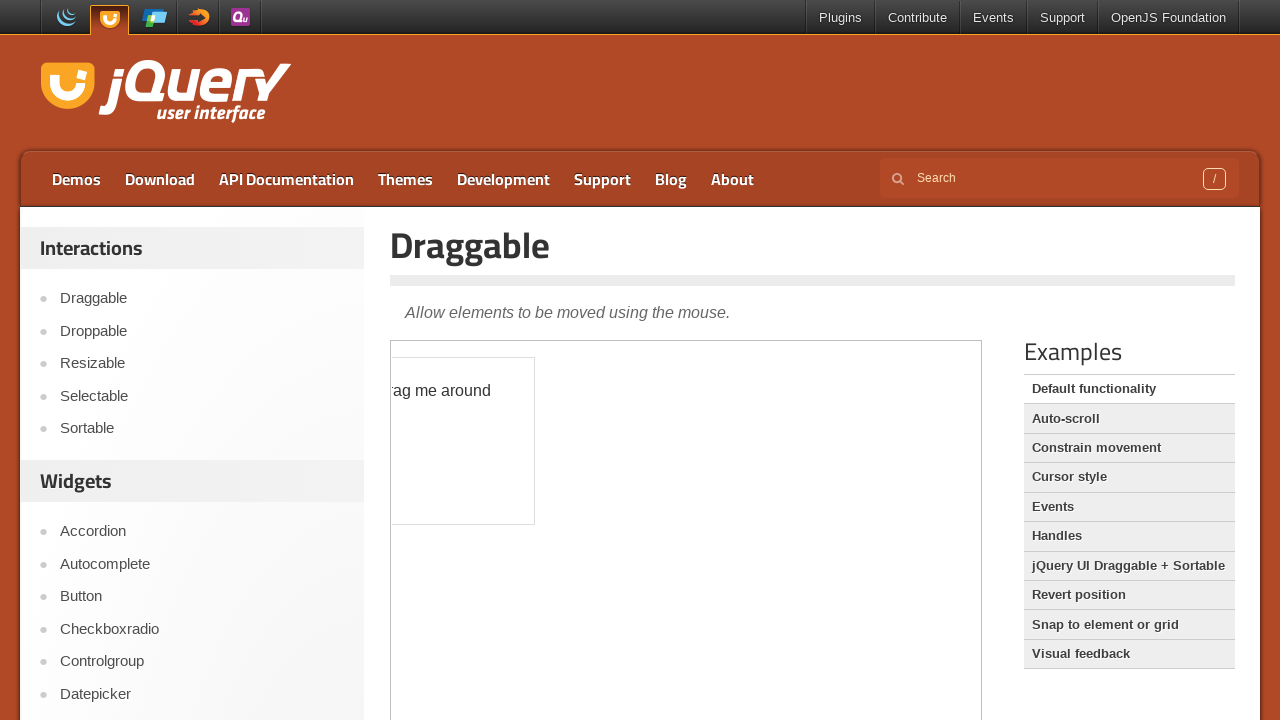